Opens the appointment modal and verifies that the 'Cancelar' (Cancel) button is present and displayed

Starting URL: https://test-a-pet.vercel.app/

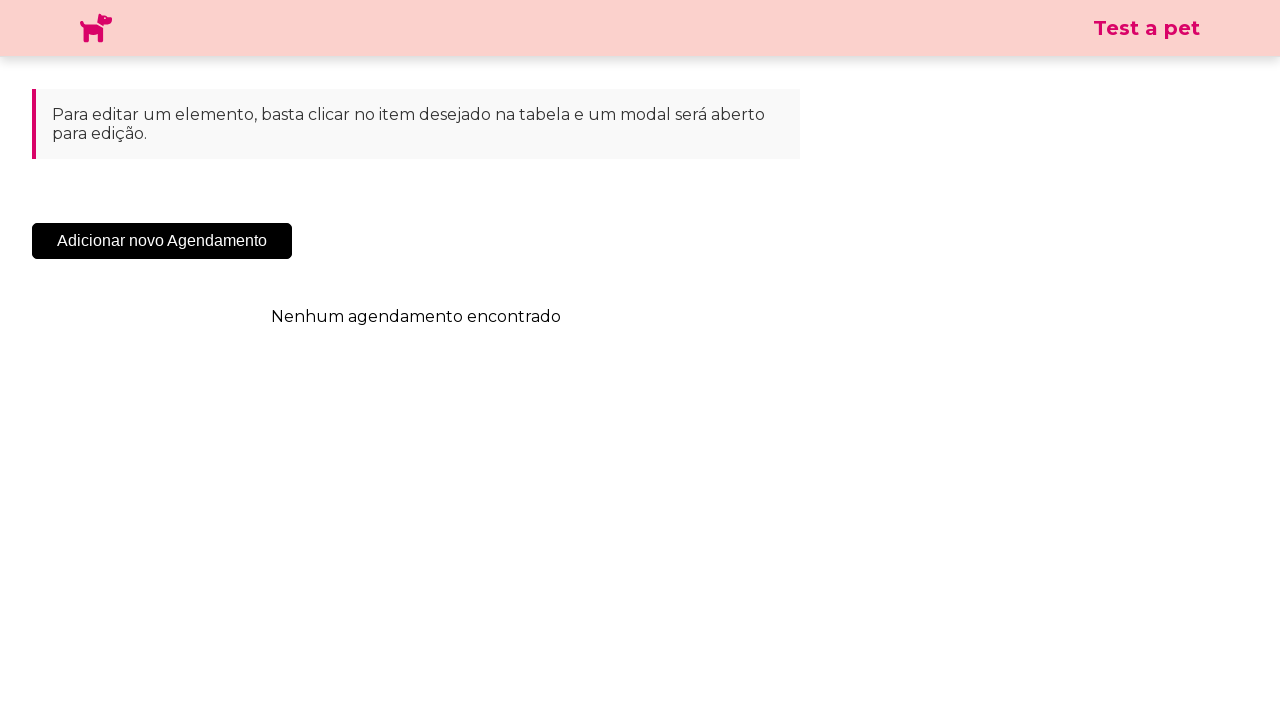

Clicked the 'Add' button to open appointment modal at (162, 241) on .sc-cHqXqK.kZzwzX
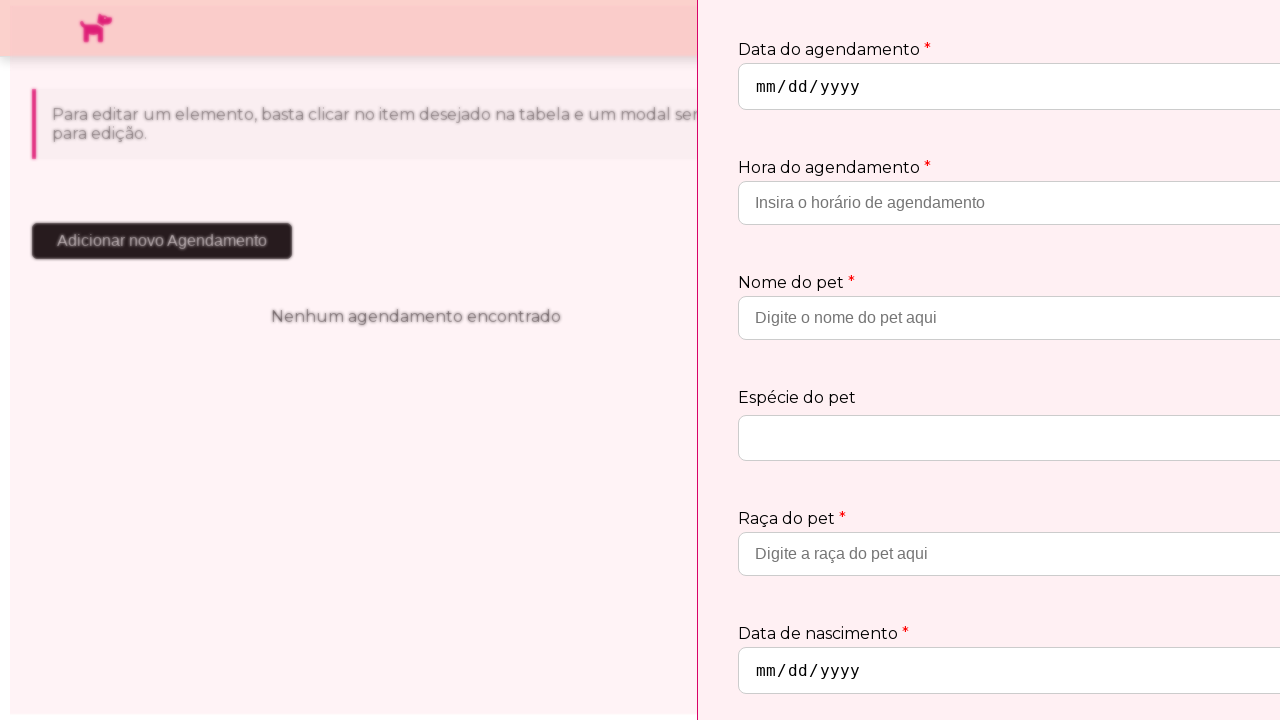

Waited for 'Cancelar' button to load in the modal
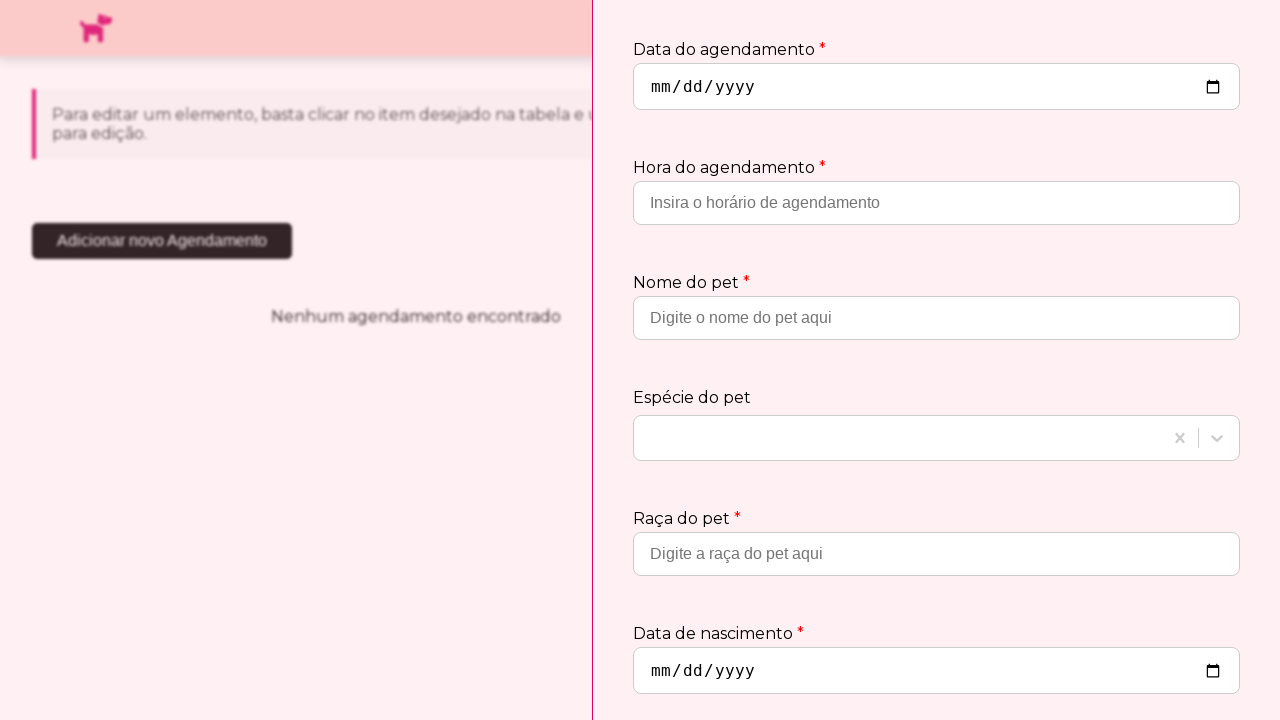

Verified that 'Cancelar' button is visible and displayed
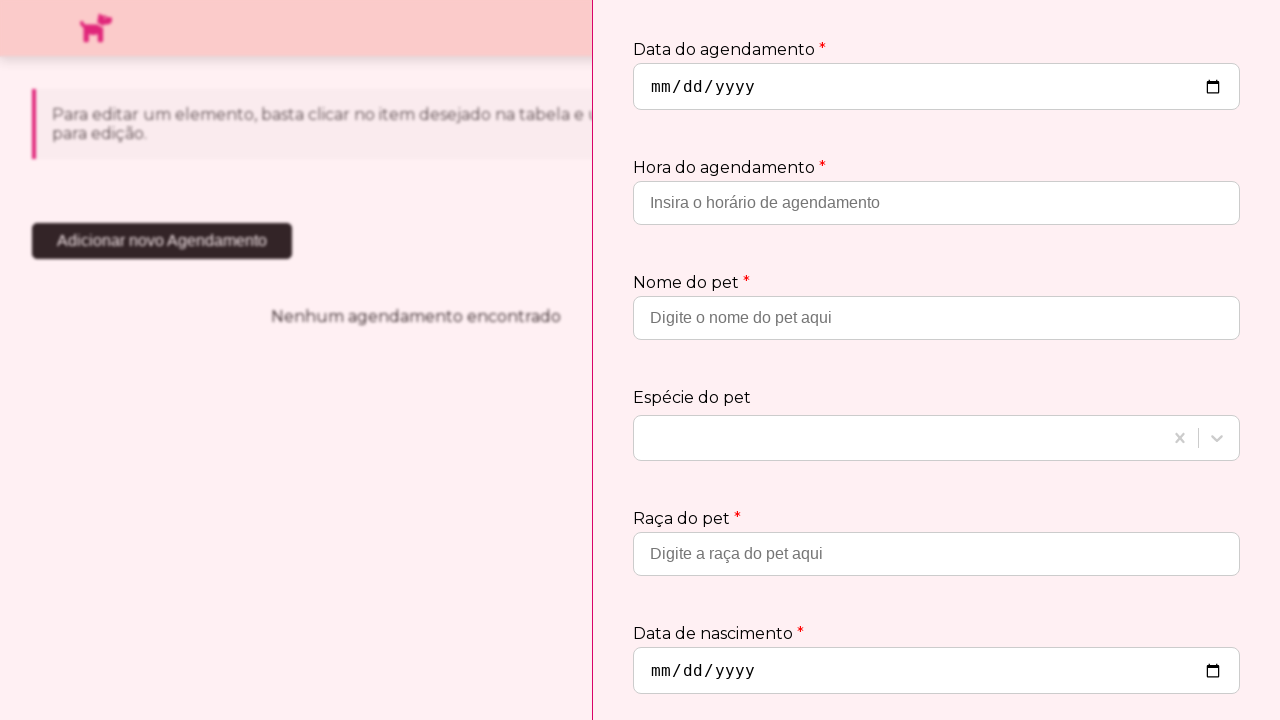

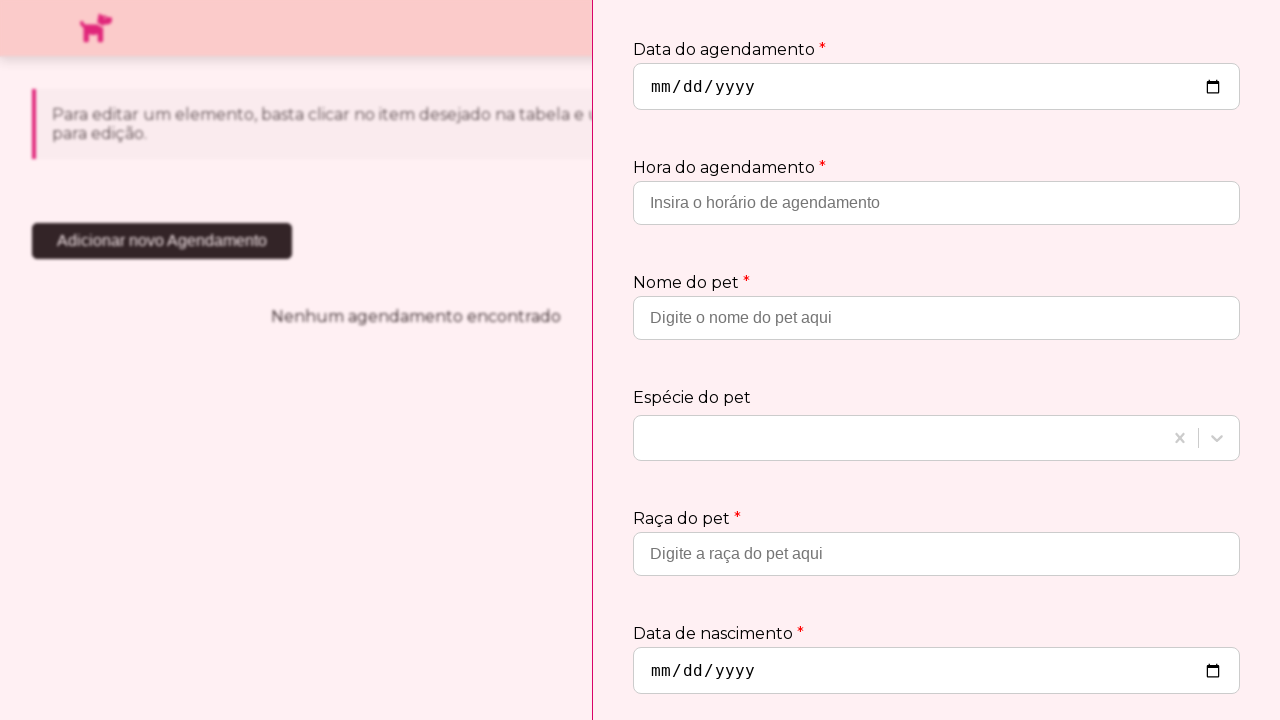